Tests the table search functionality by searching for "New York" and verifying that 5 results are displayed with the correct filter message

Starting URL: https://www.lambdatest.com/selenium-playground/table-sort-search-demo

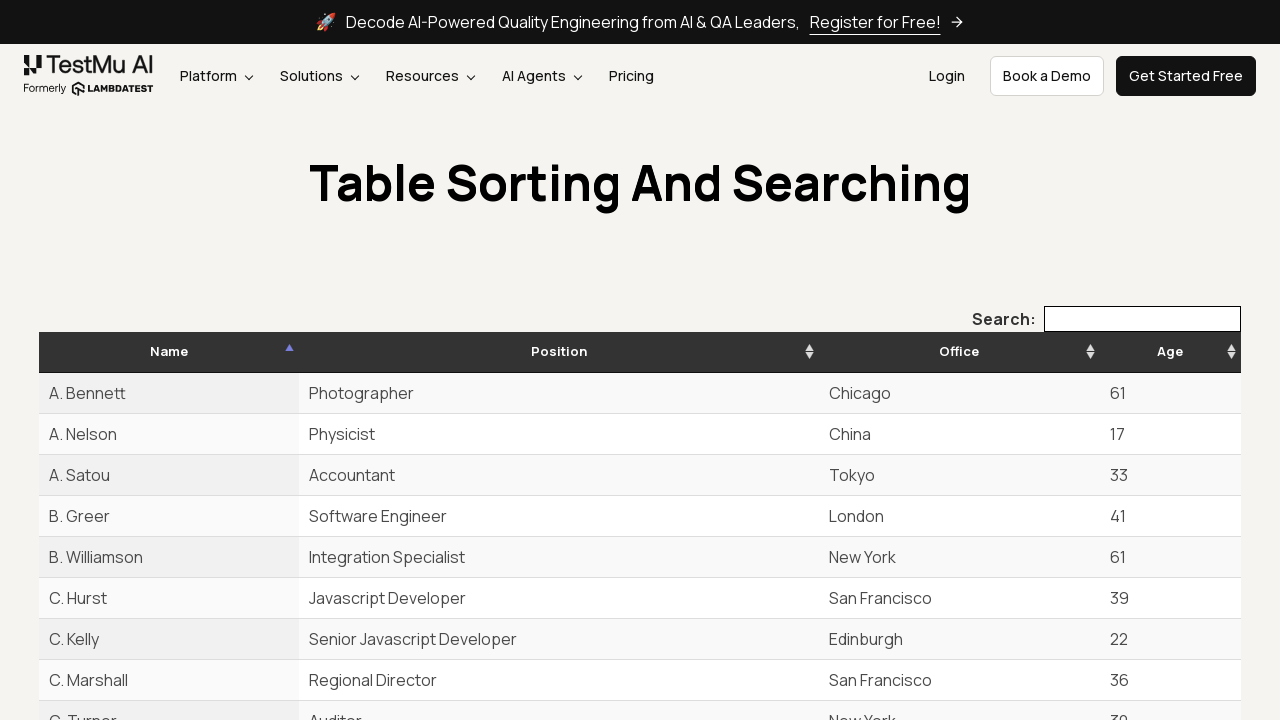

Filled search box with 'New York' on xpath=//*[@id='example_filter']/label/input
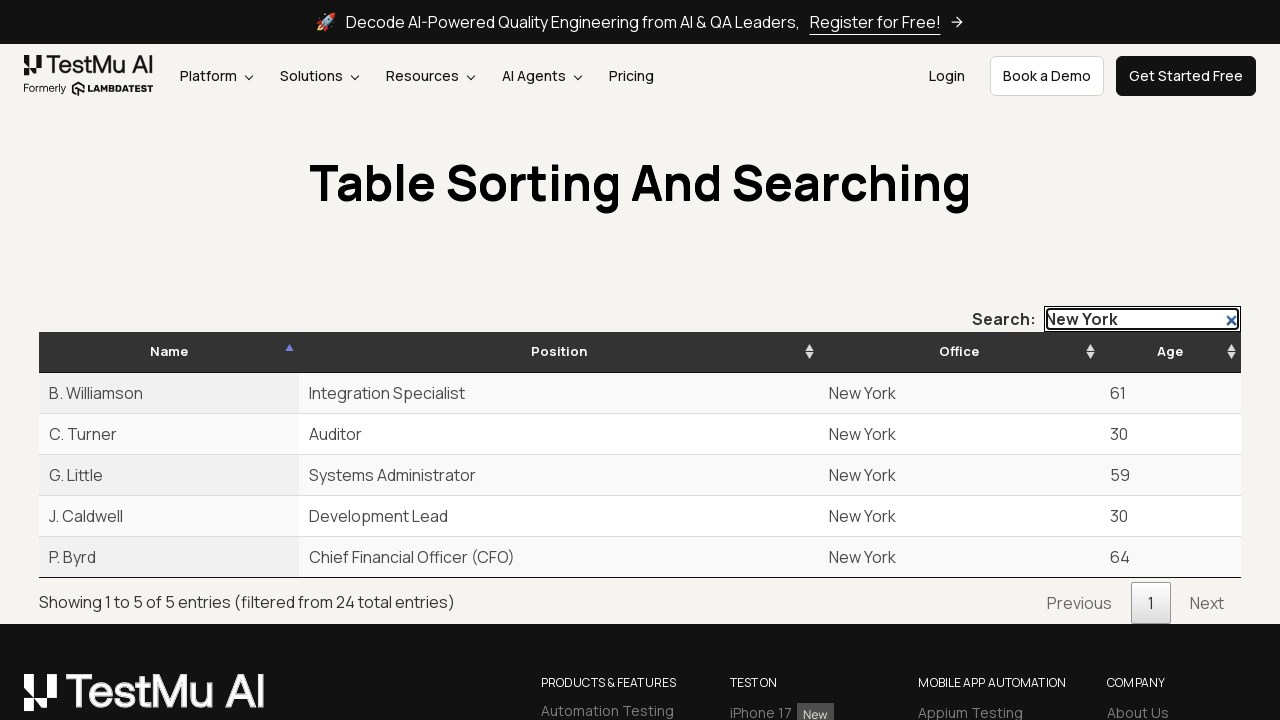

Waited 500ms for table to filter
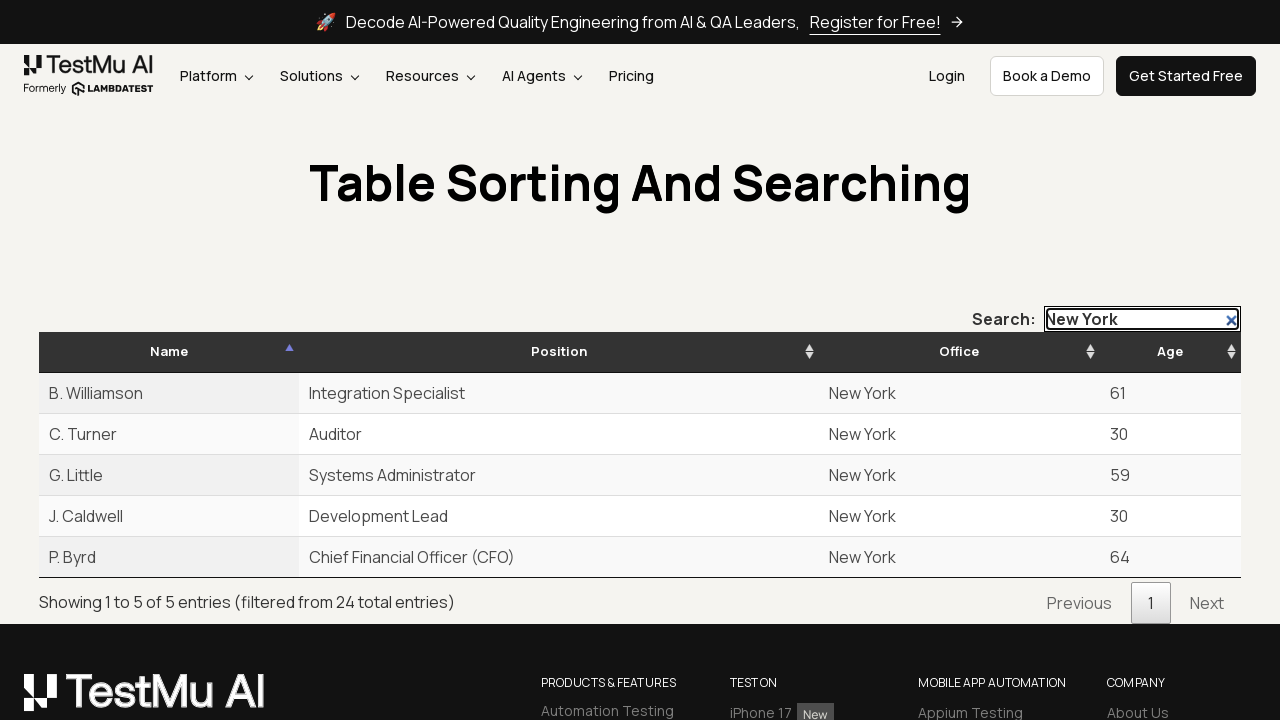

Retrieved all table rows after filtering
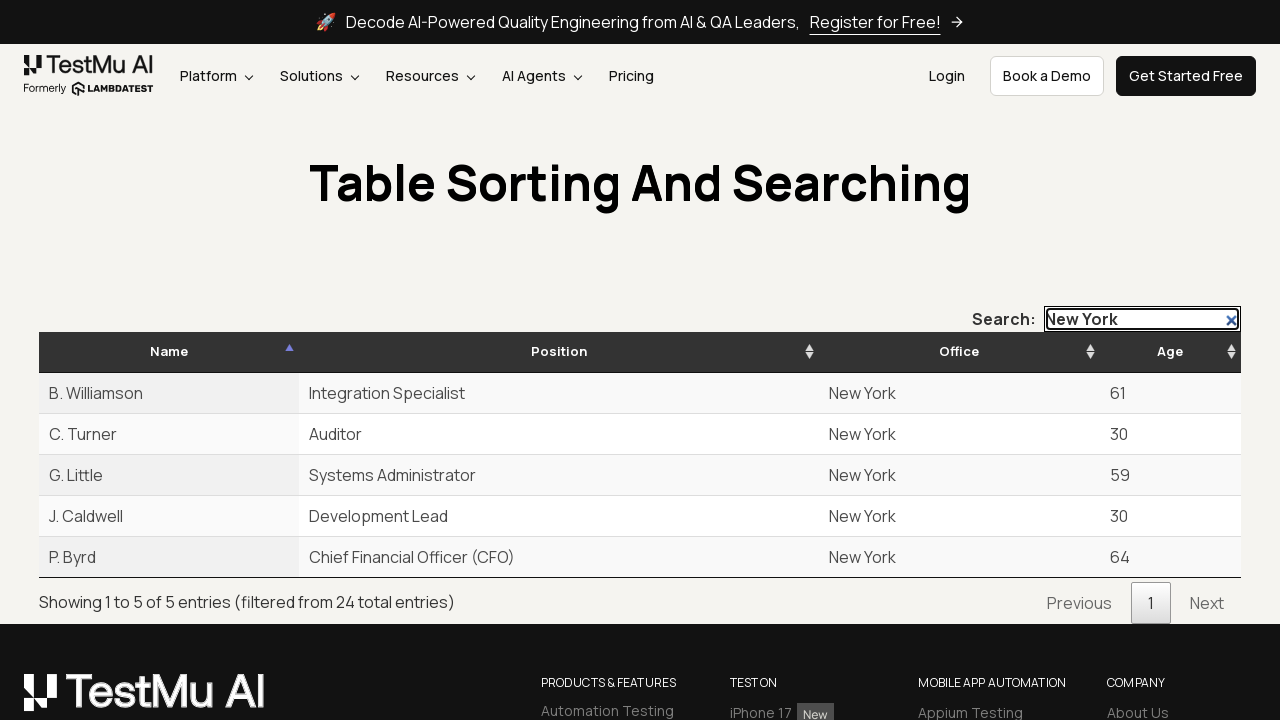

Verified that exactly 5 rows are displayed
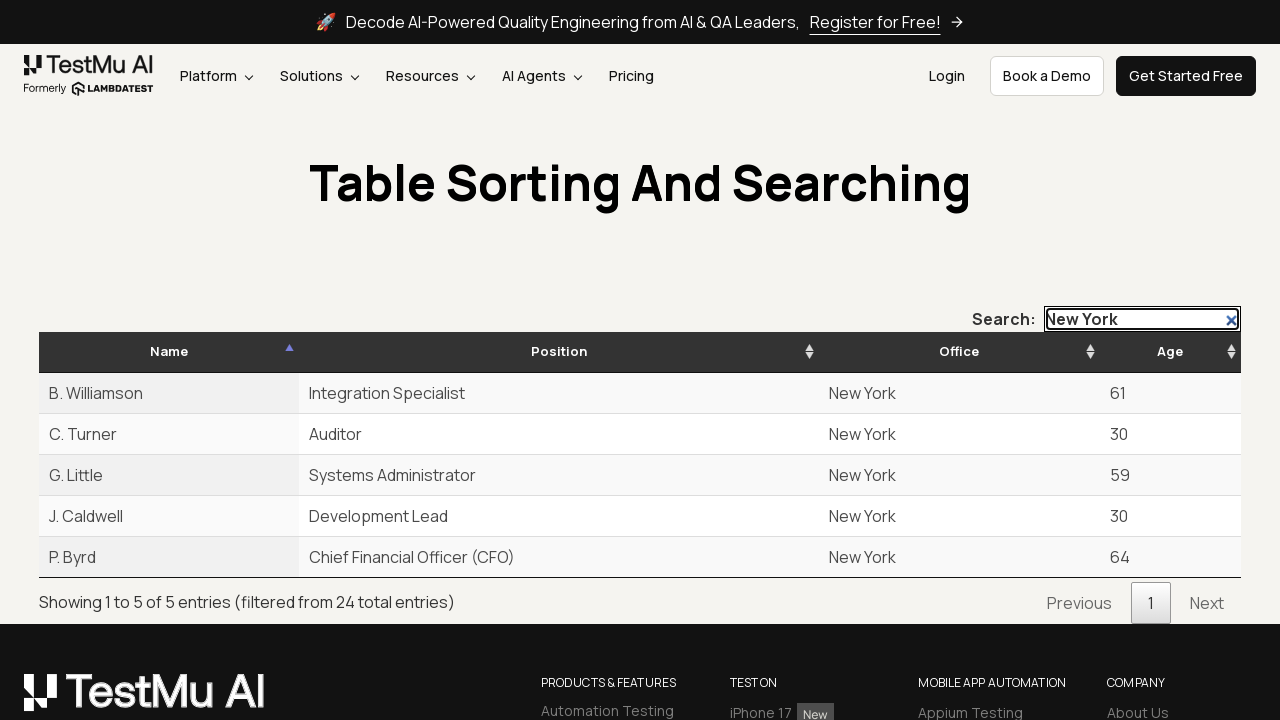

Retrieved search result info text
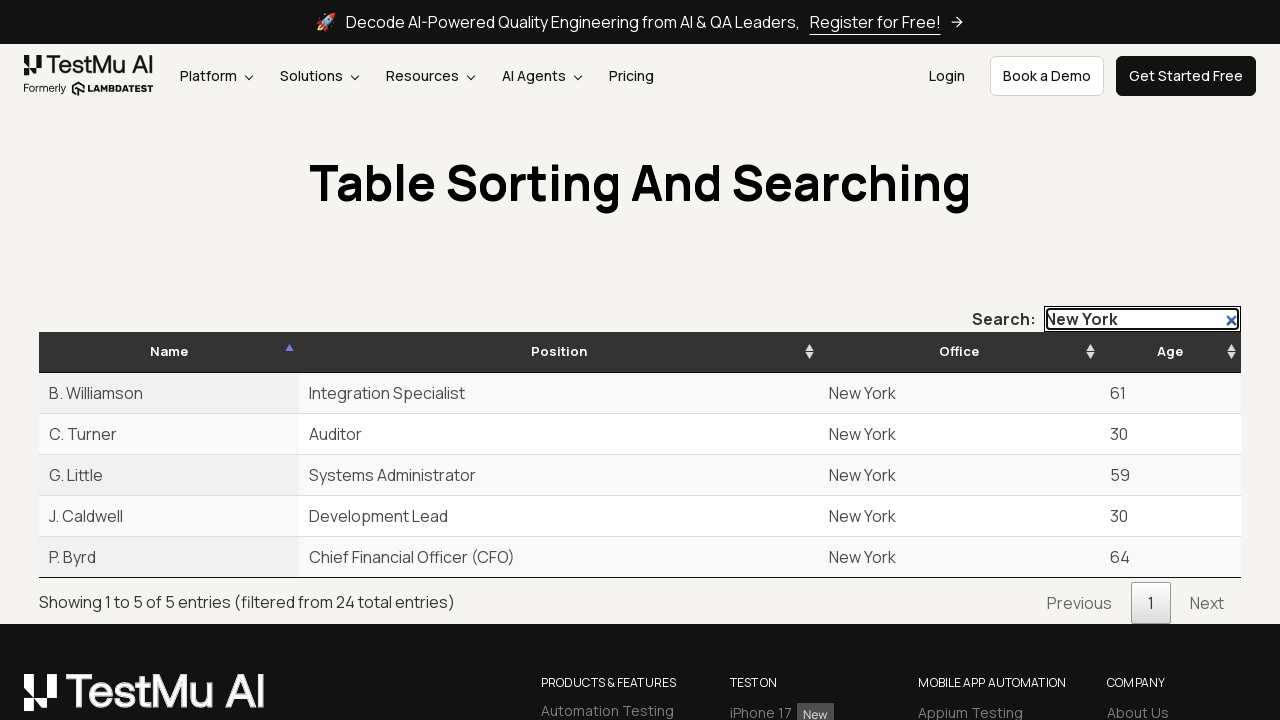

Verified filter message shows 'Showing 1 to 5 of 5 entries (filtered from 24 total entries)'
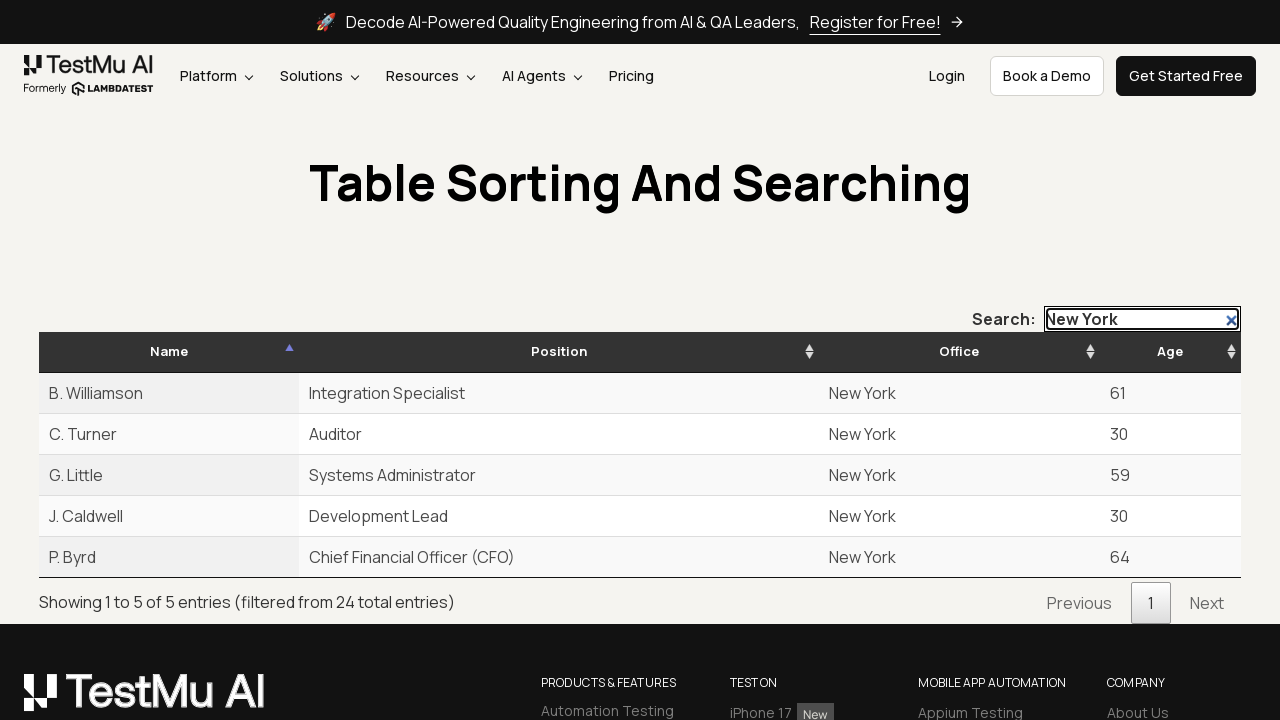

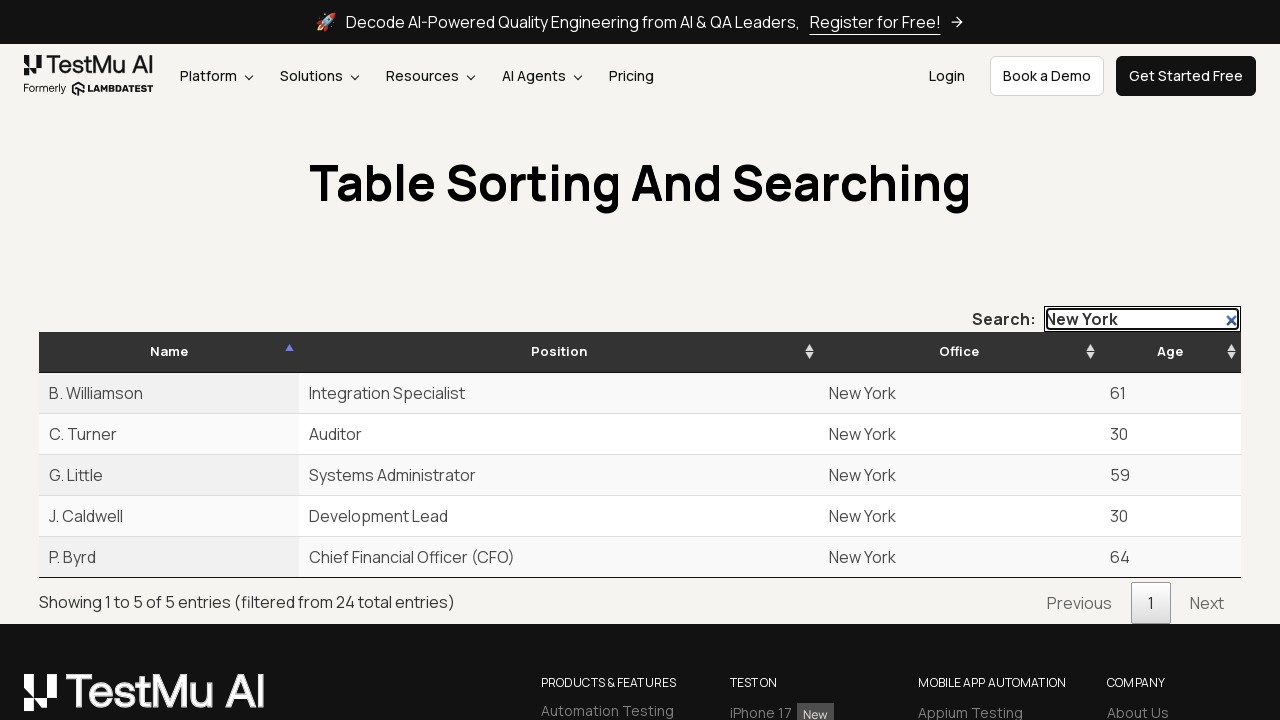